Tests the push notification demo page by clicking the send notification button to trigger a browser notification permission prompt

Starting URL: https://pushalert.co/demo

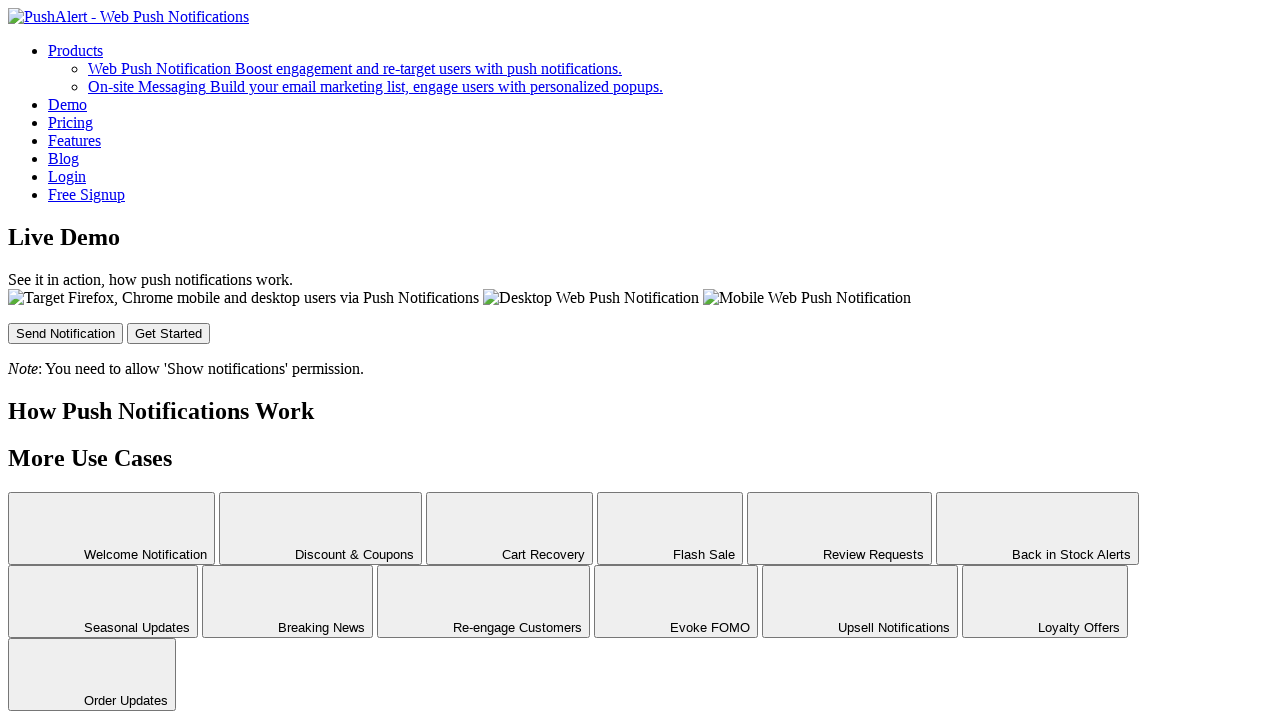

Waited for send notification button to be visible
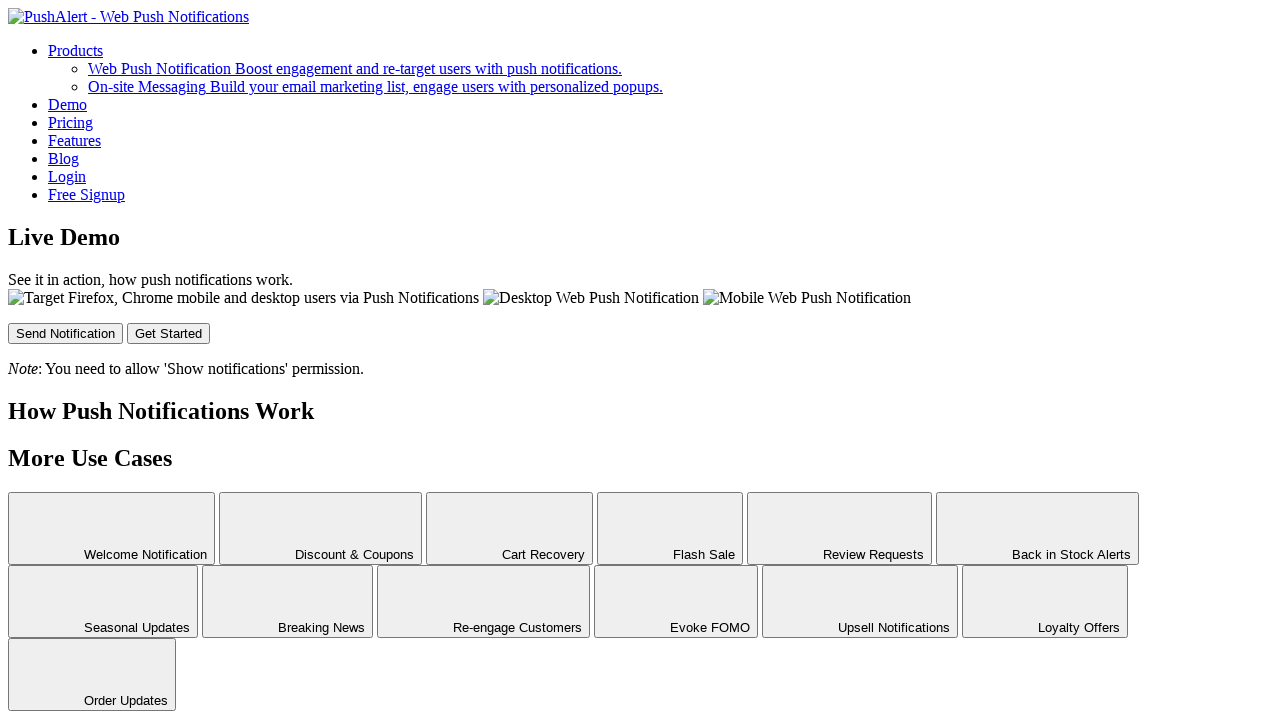

Clicked send notification button to trigger browser notification permission prompt at (66, 333) on #send-button
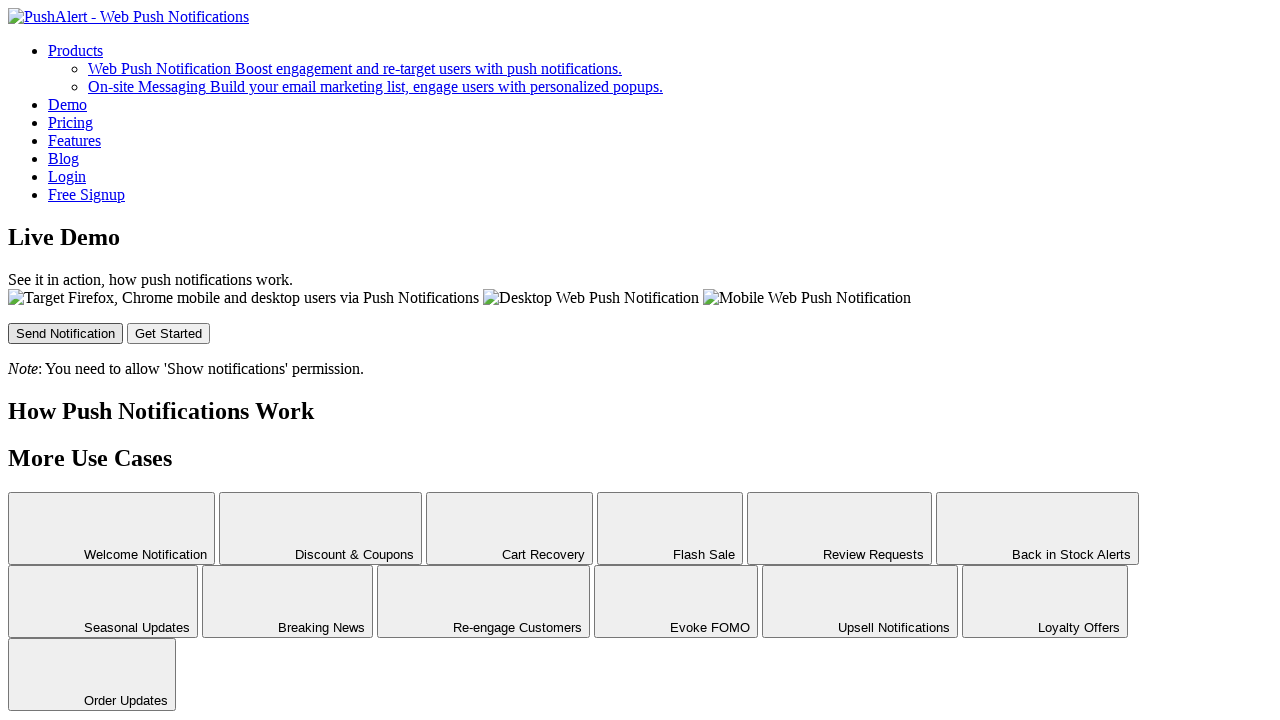

Waited for notification action to complete
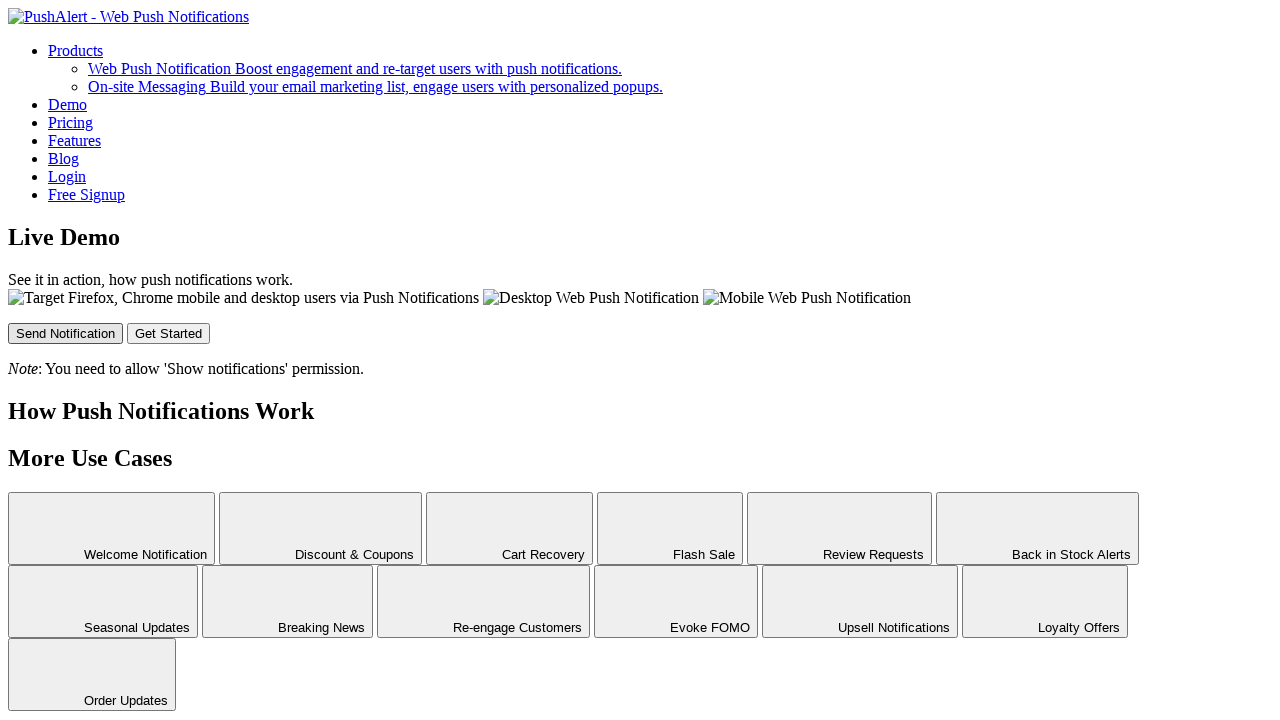

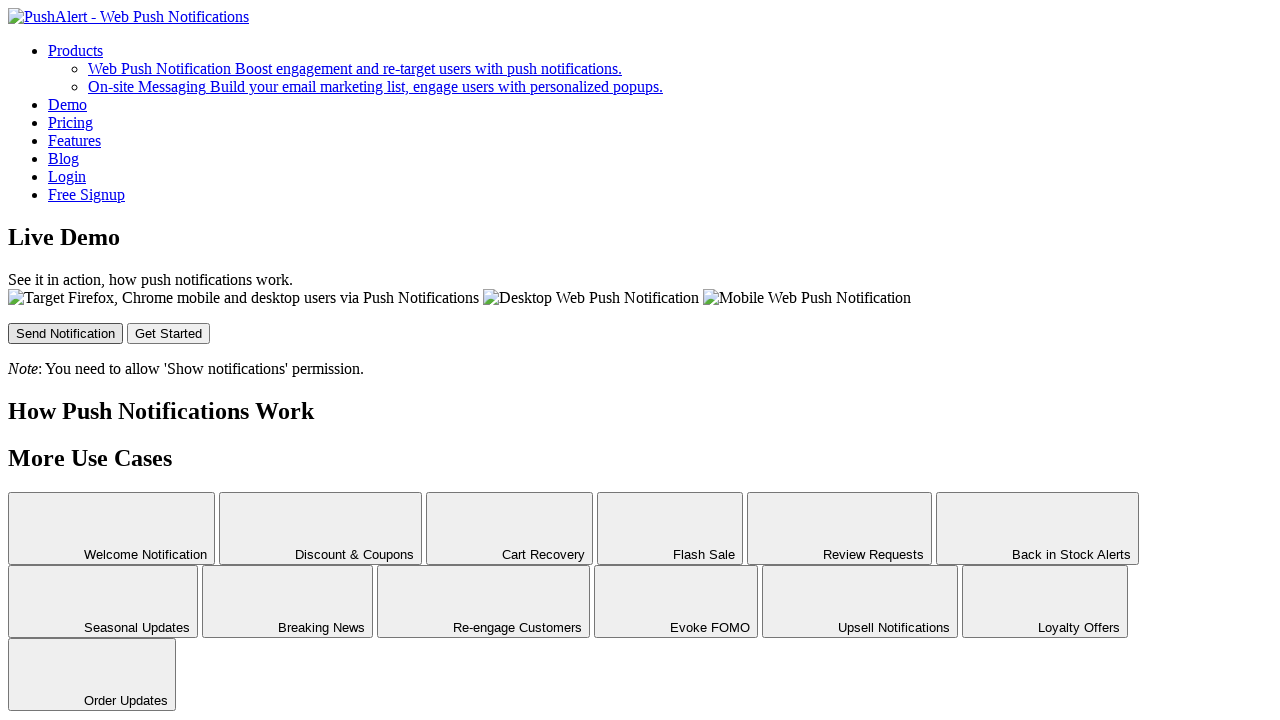